Tests window handle functionality by clicking a button to open a new window, switching to the new window, closing it, and then switching back to the parent window.

Starting URL: https://www.hyrtutorials.com/p/window-handles-practice.html

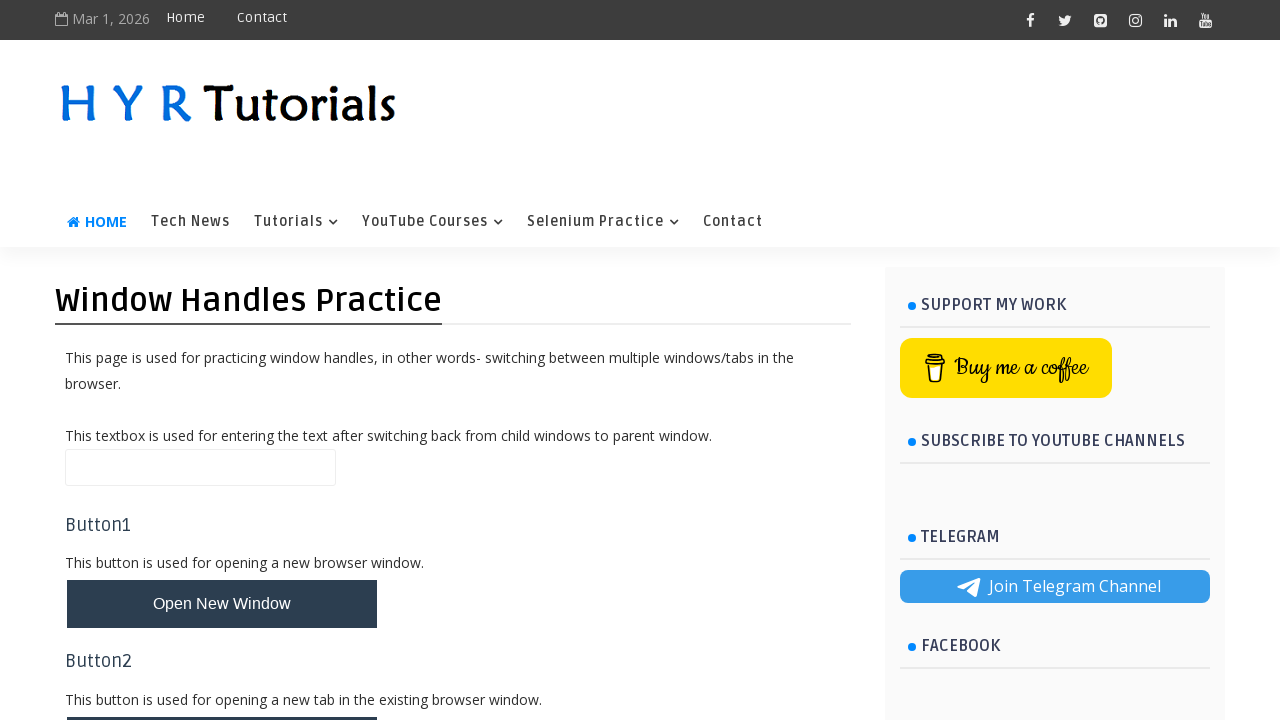

Scrolled down the page to make the button visible
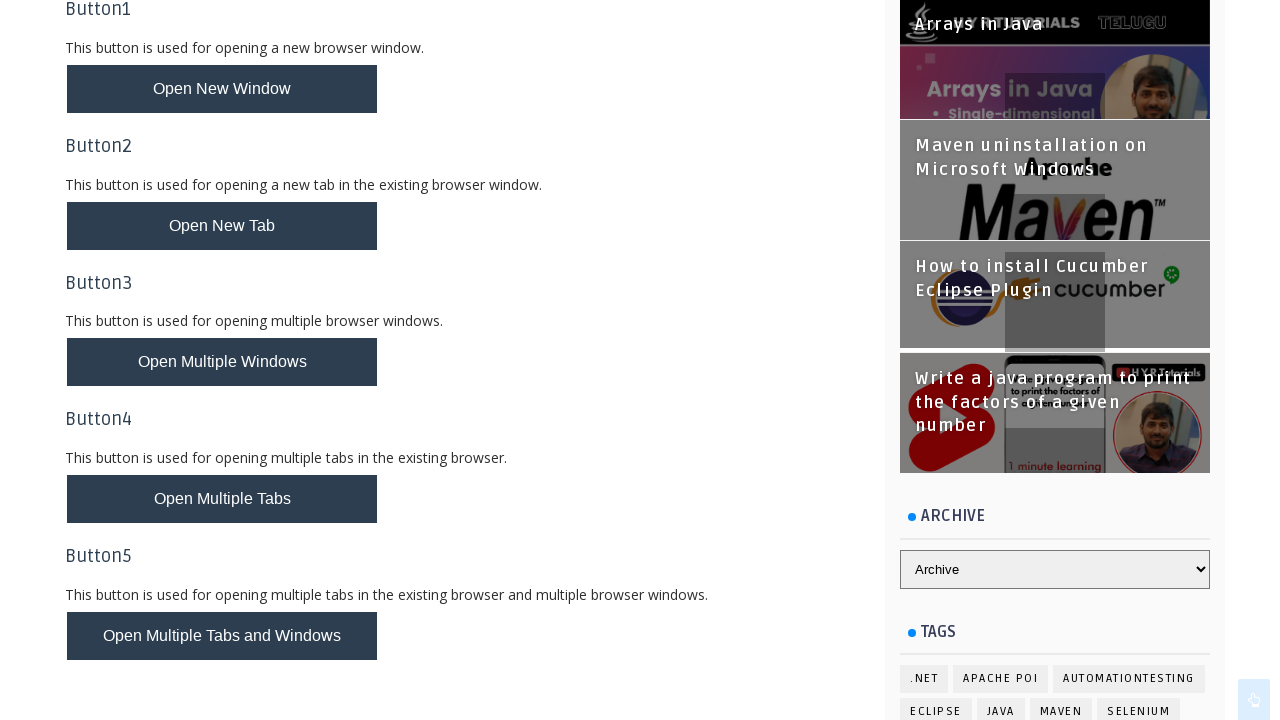

Stored reference to the original parent page
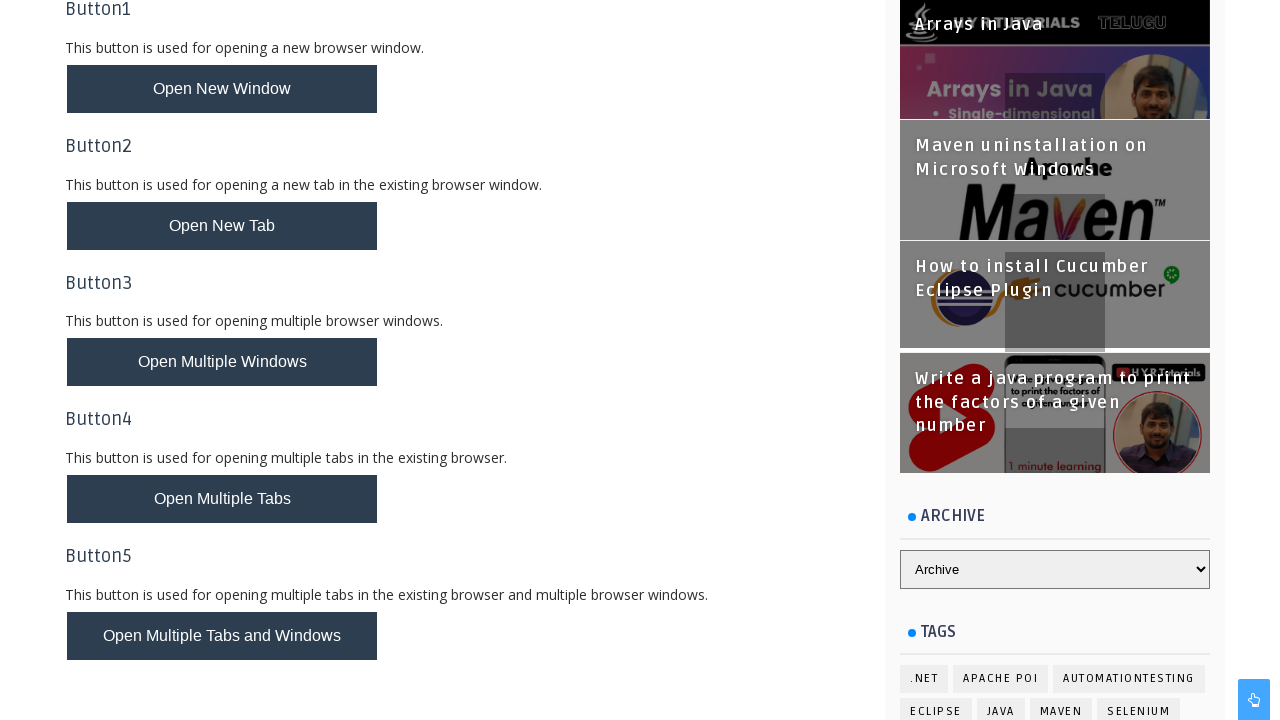

Clicked button to open new window at (222, 89) on #newWindowBtn
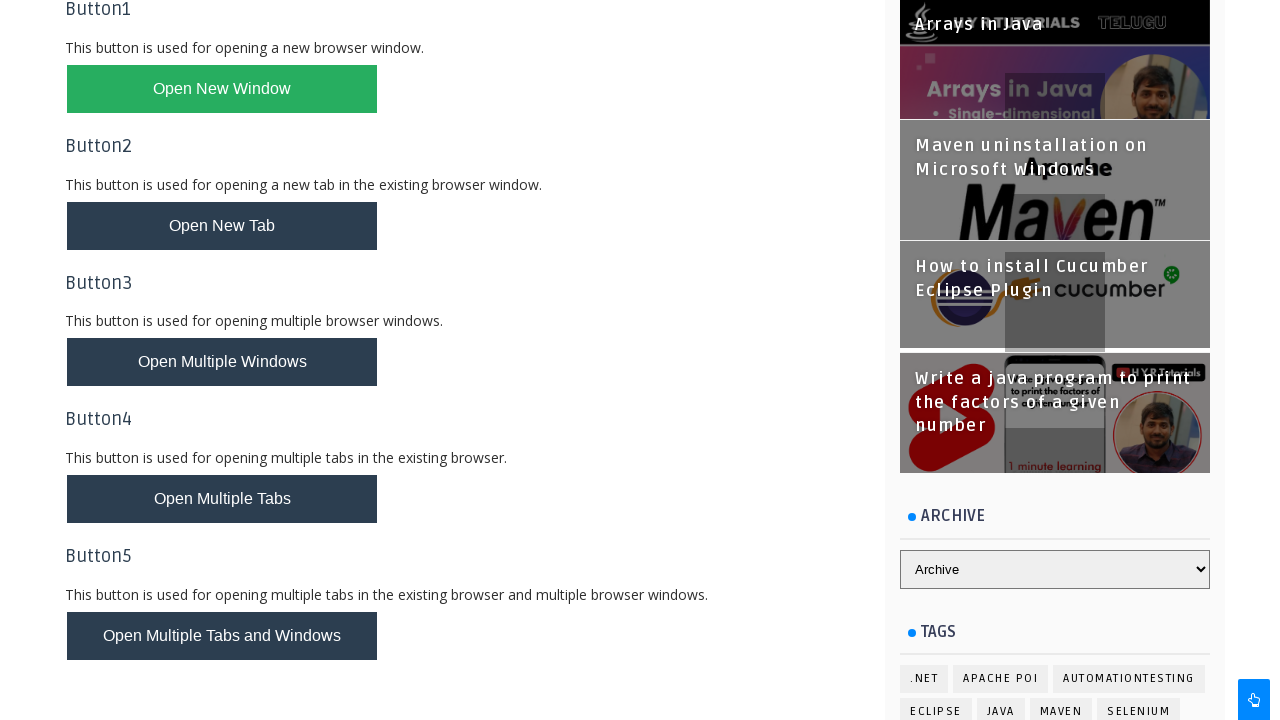

Retrieved reference to the newly opened window
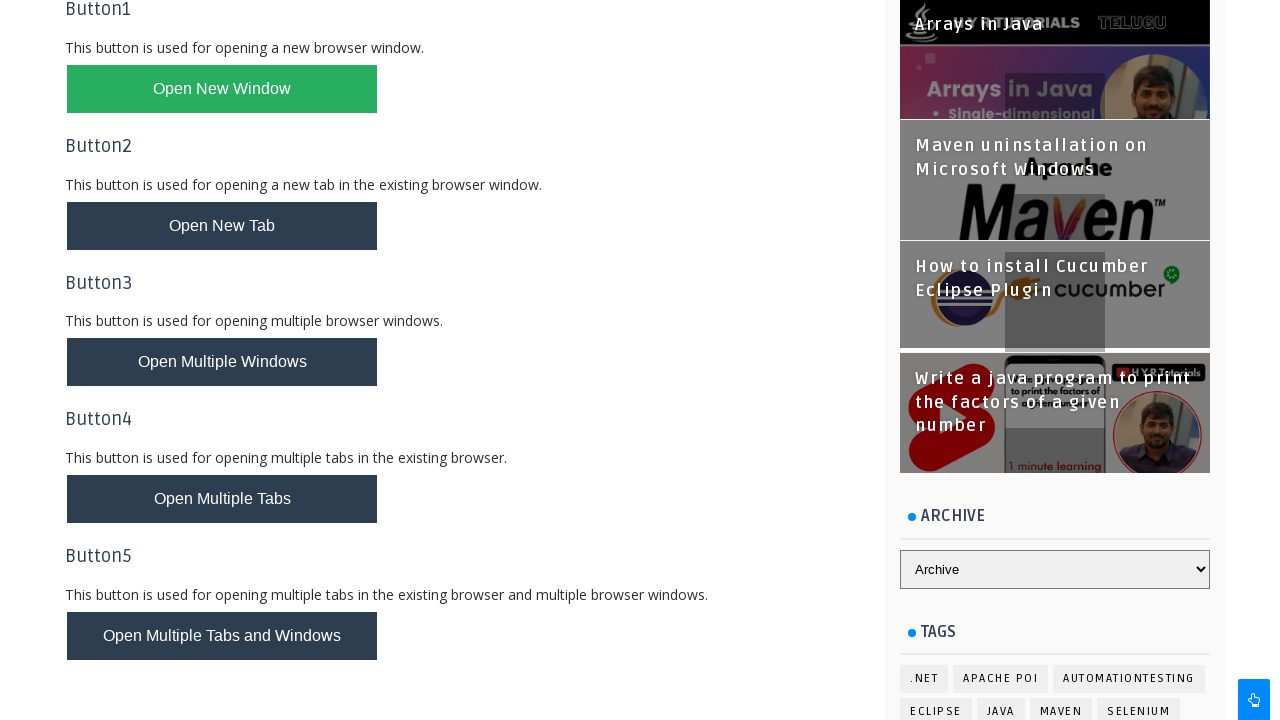

New window loaded successfully
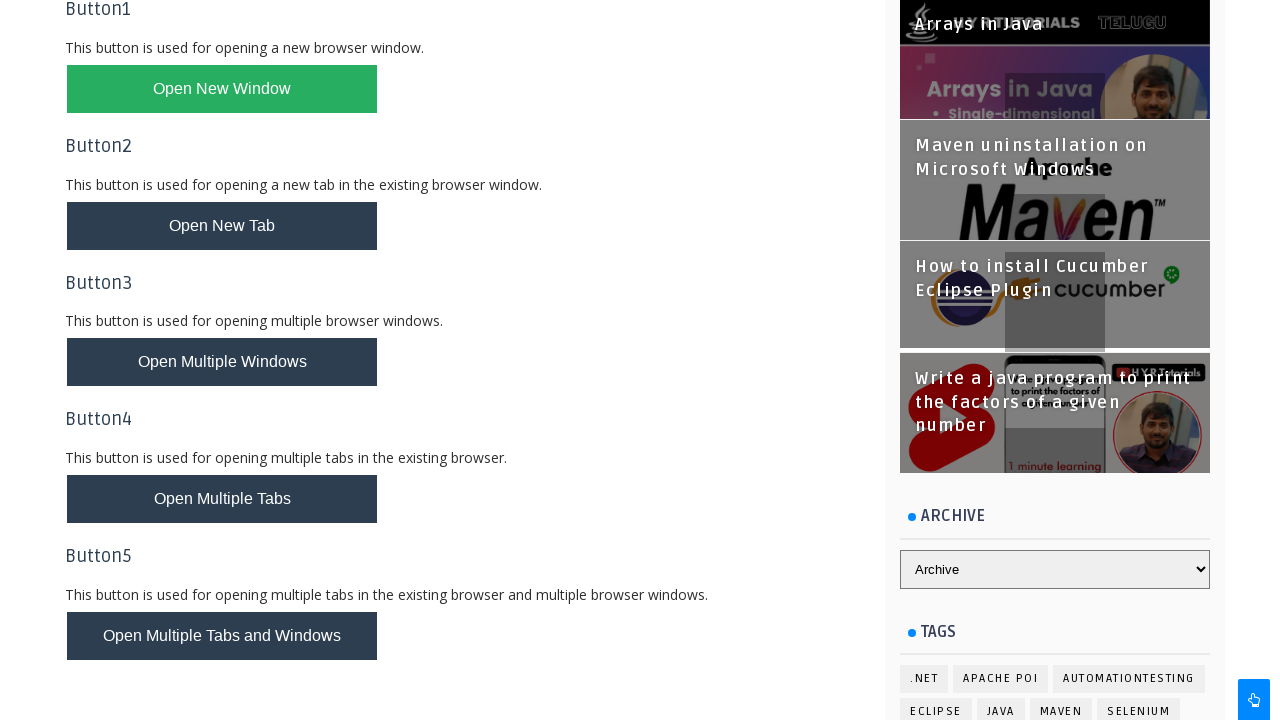

Closed the new window
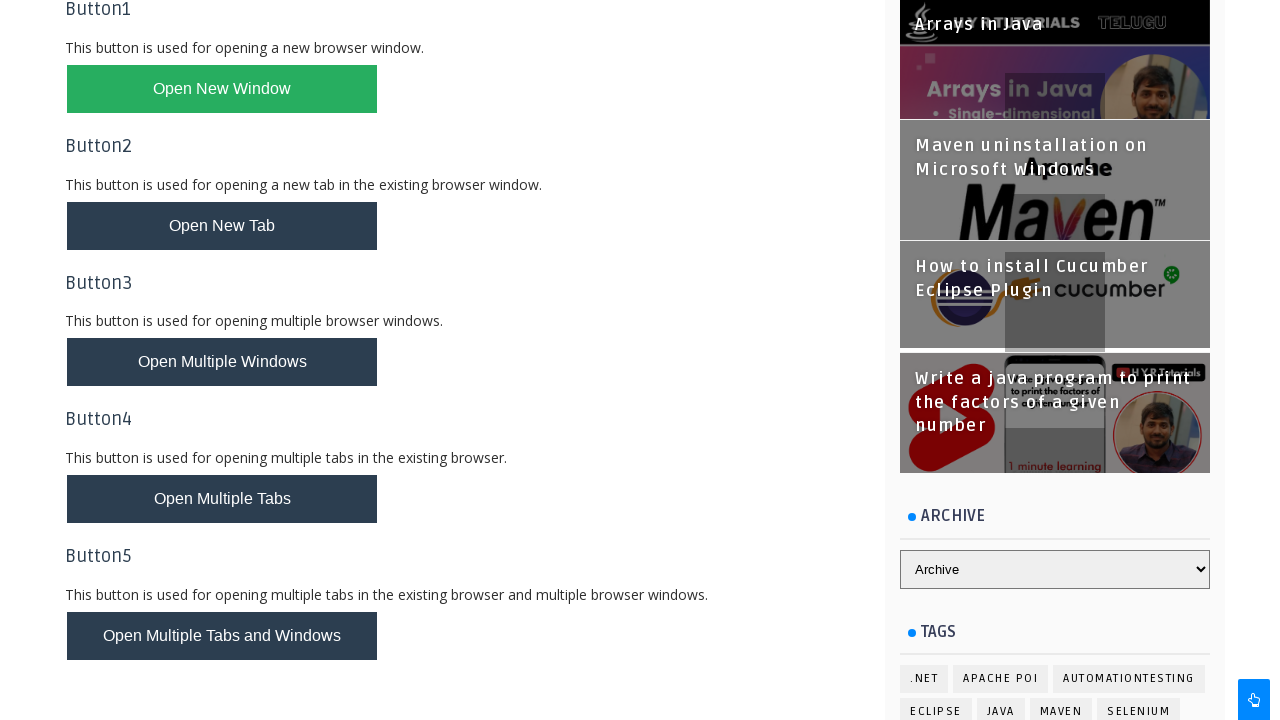

Verified return to parent window by confirming button element exists
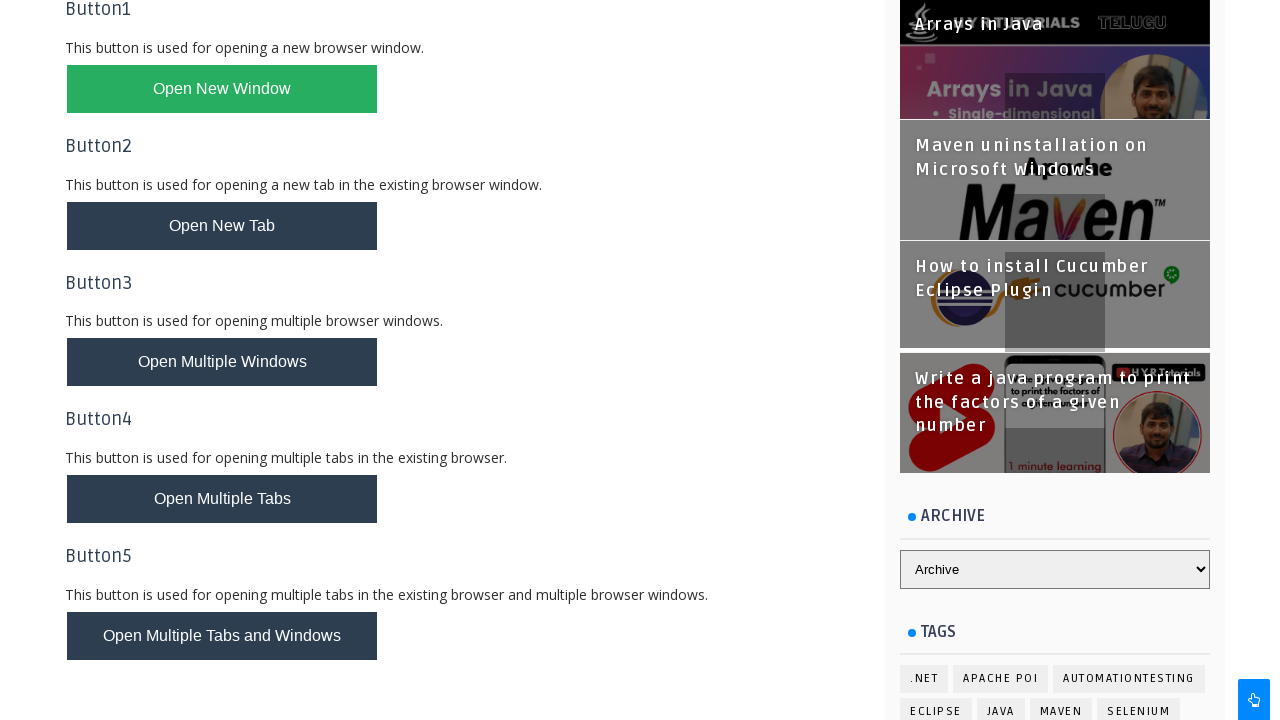

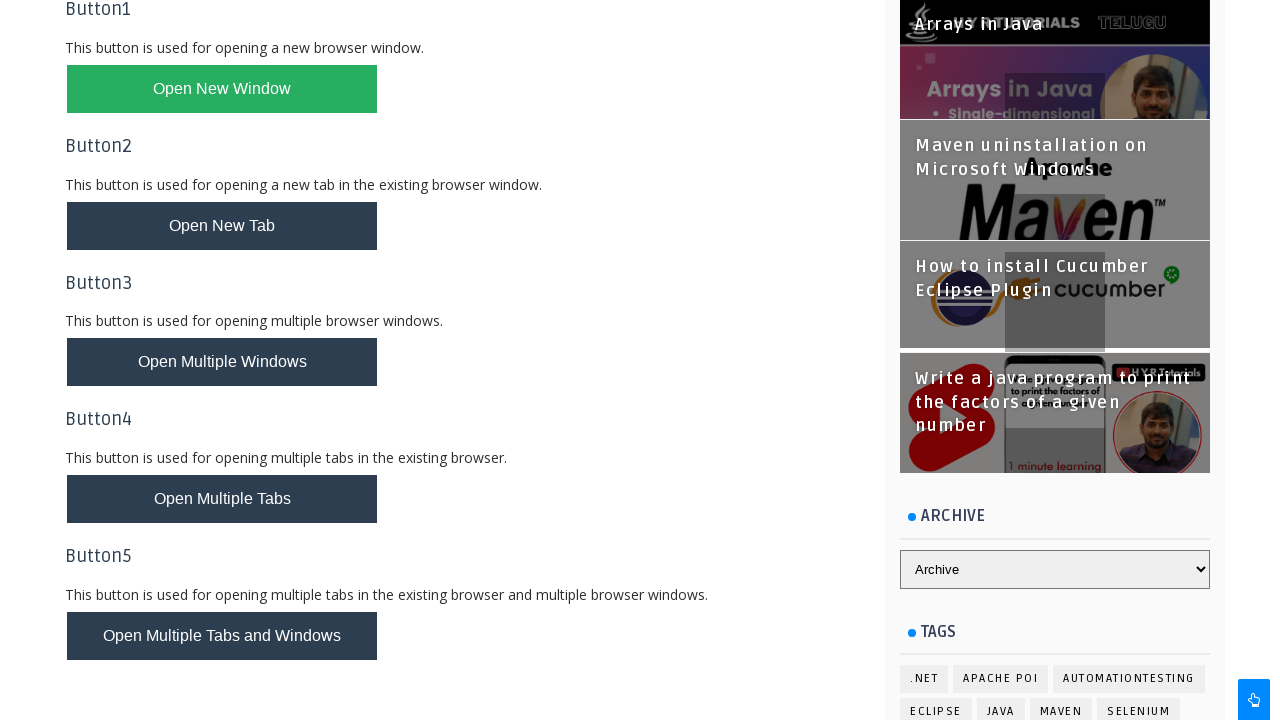